Launches browser and navigates to a Selenium practice website. This is a basic browser launch verification test with no additional interactions.

Starting URL: http://seleniumpractice.blogspot.in

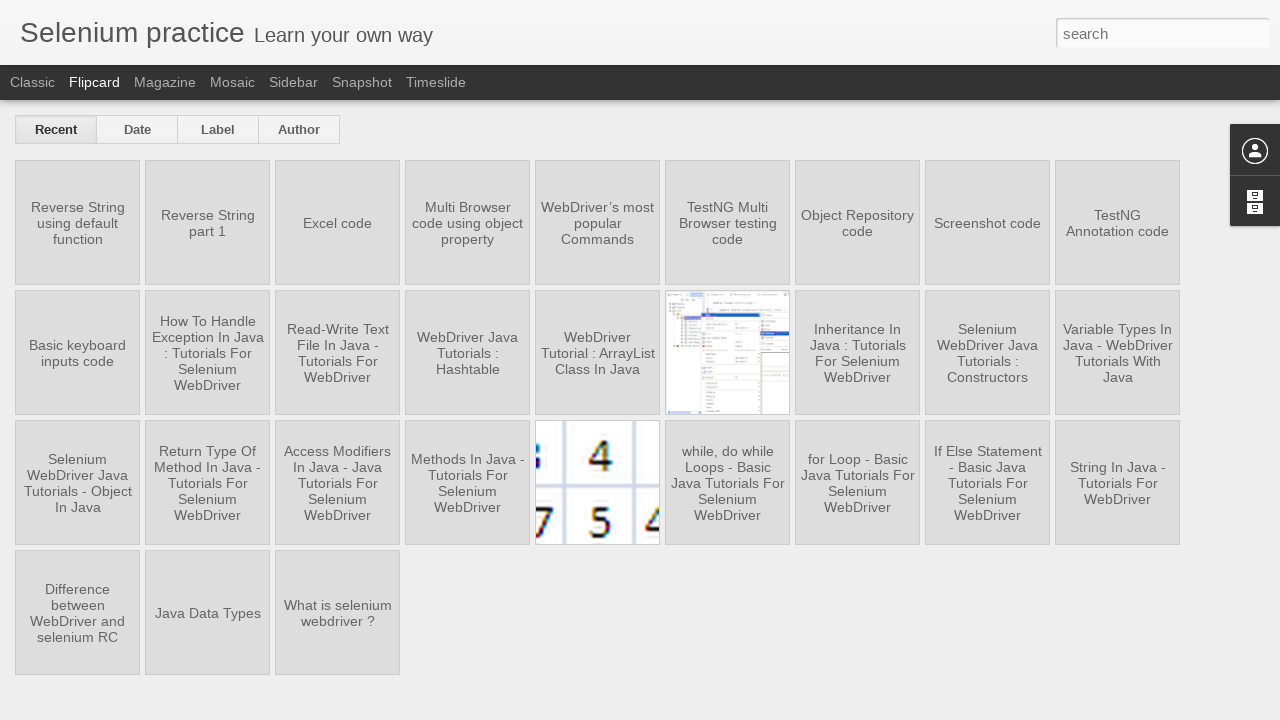

Page DOM content loaded after navigating to Selenium practice website
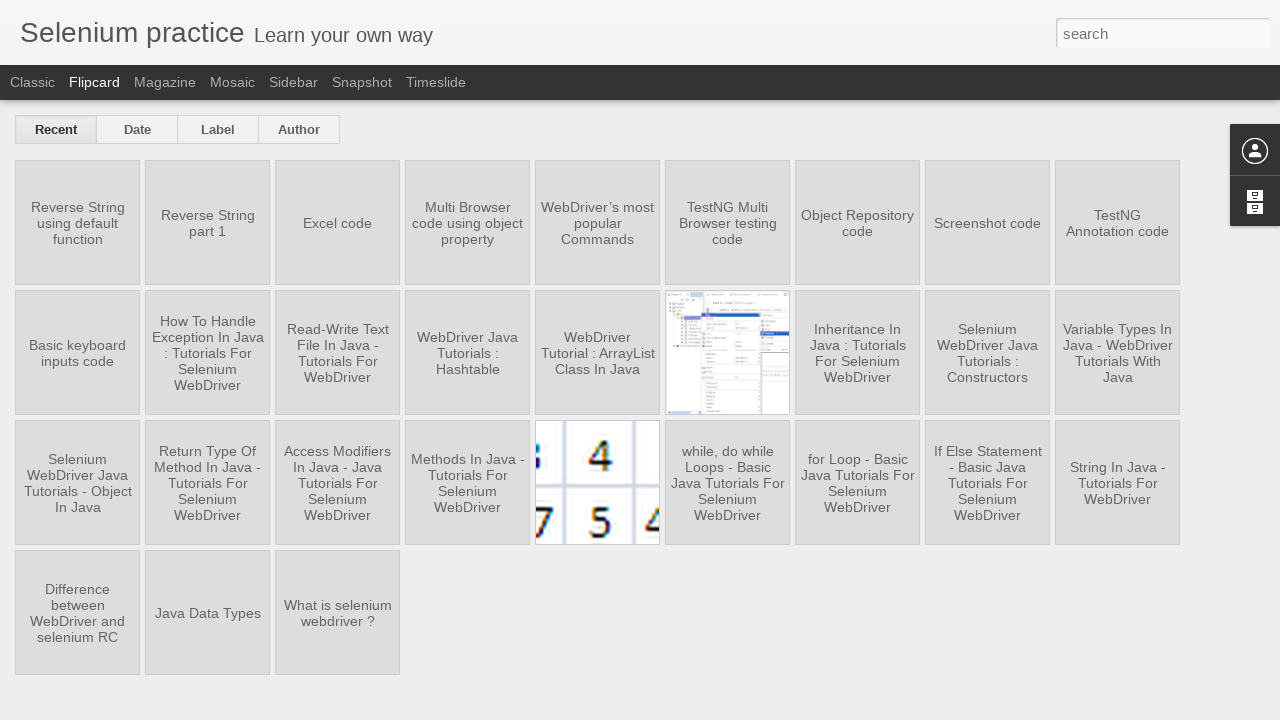

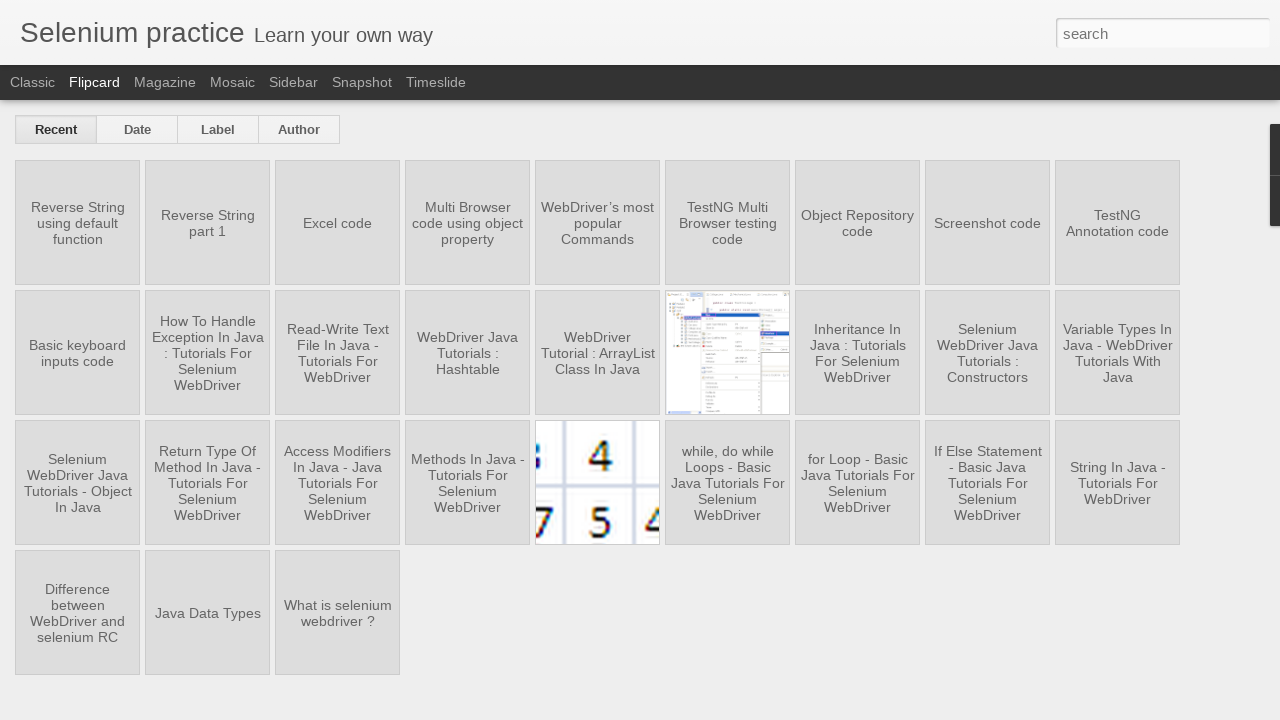